Navigates to the Rediff.com homepage

Starting URL: https://rediff.com

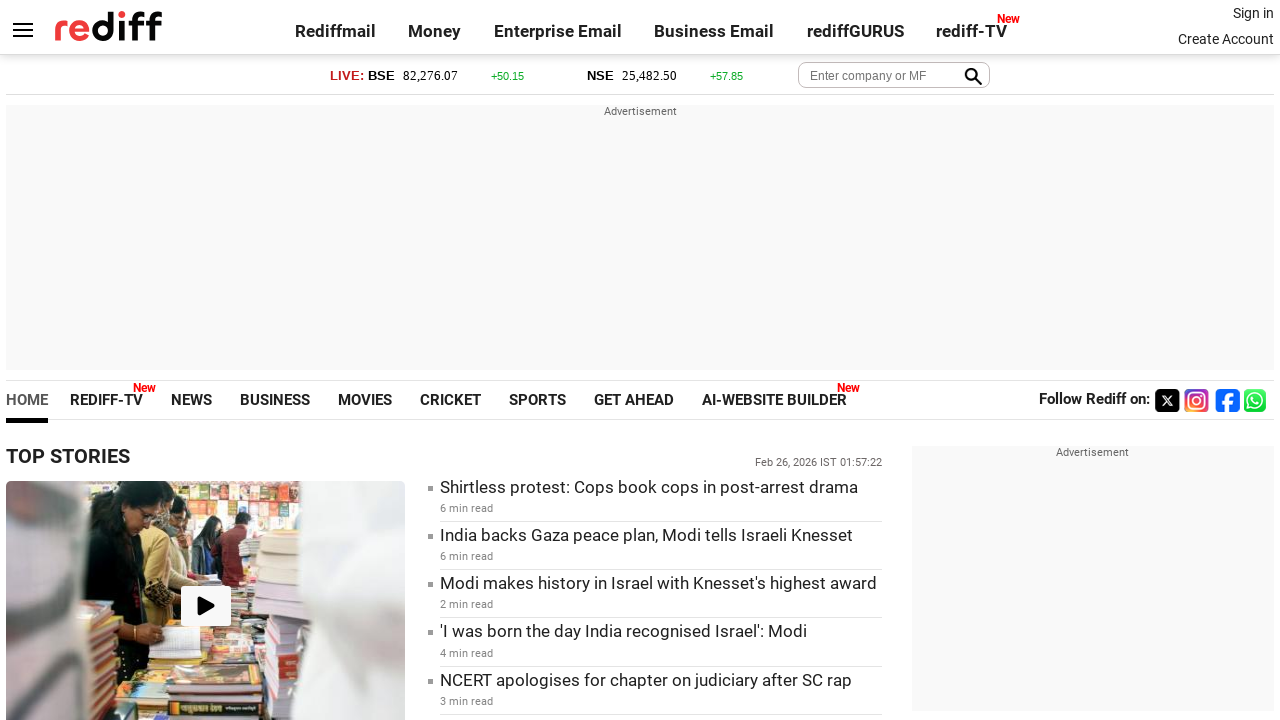

Navigated to Rediff.com homepage
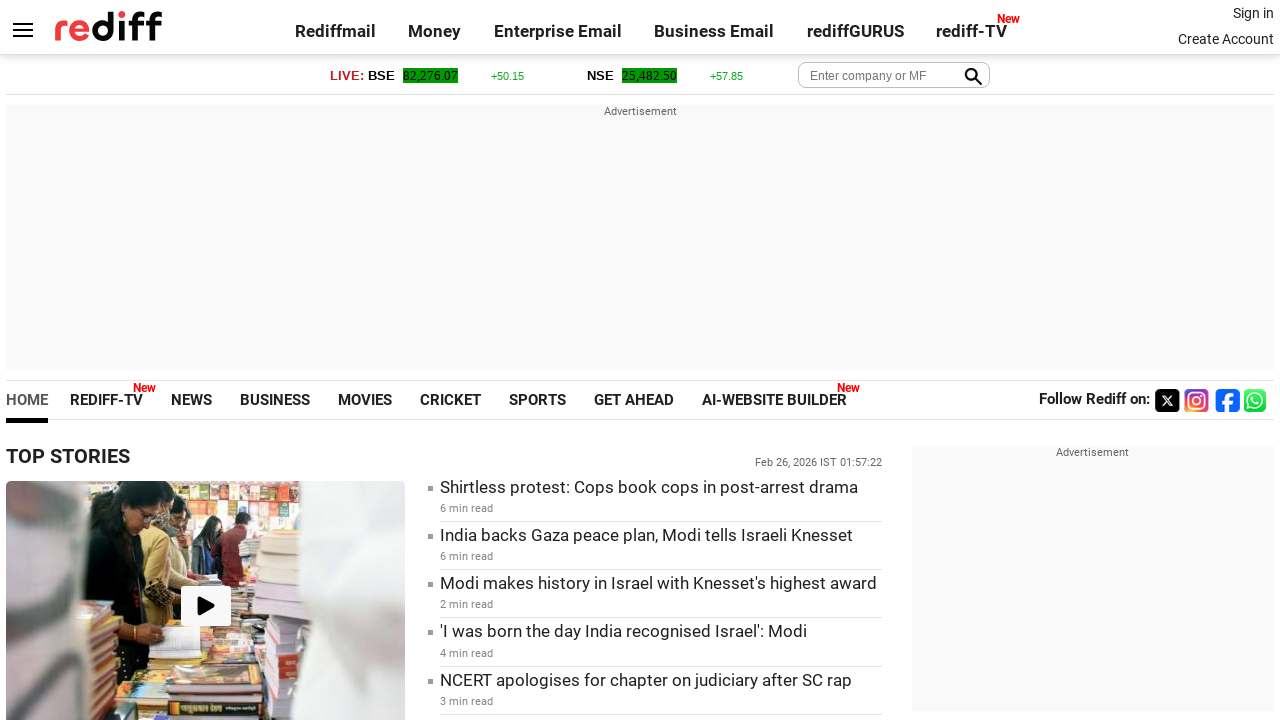

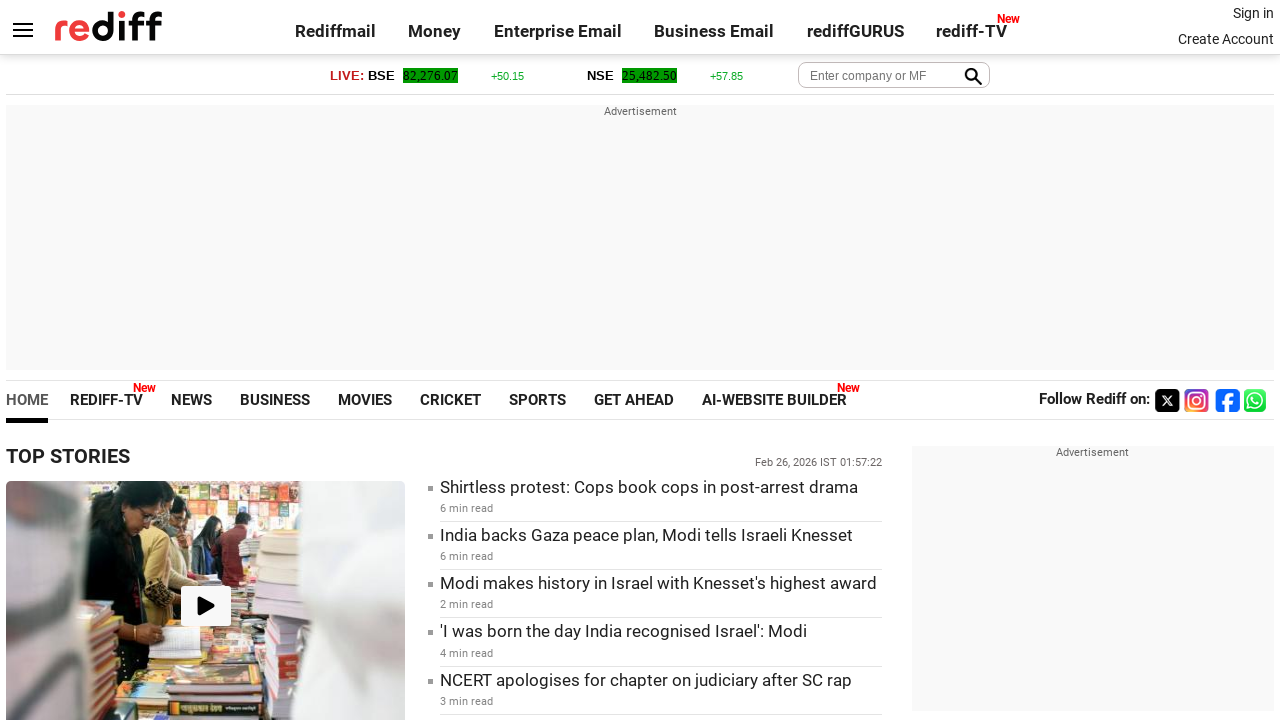